Tests dropdown selection functionality by selecting an option from a dropdown menu and verifying it is selected

Starting URL: https://the-internet.herokuapp.com/dropdown

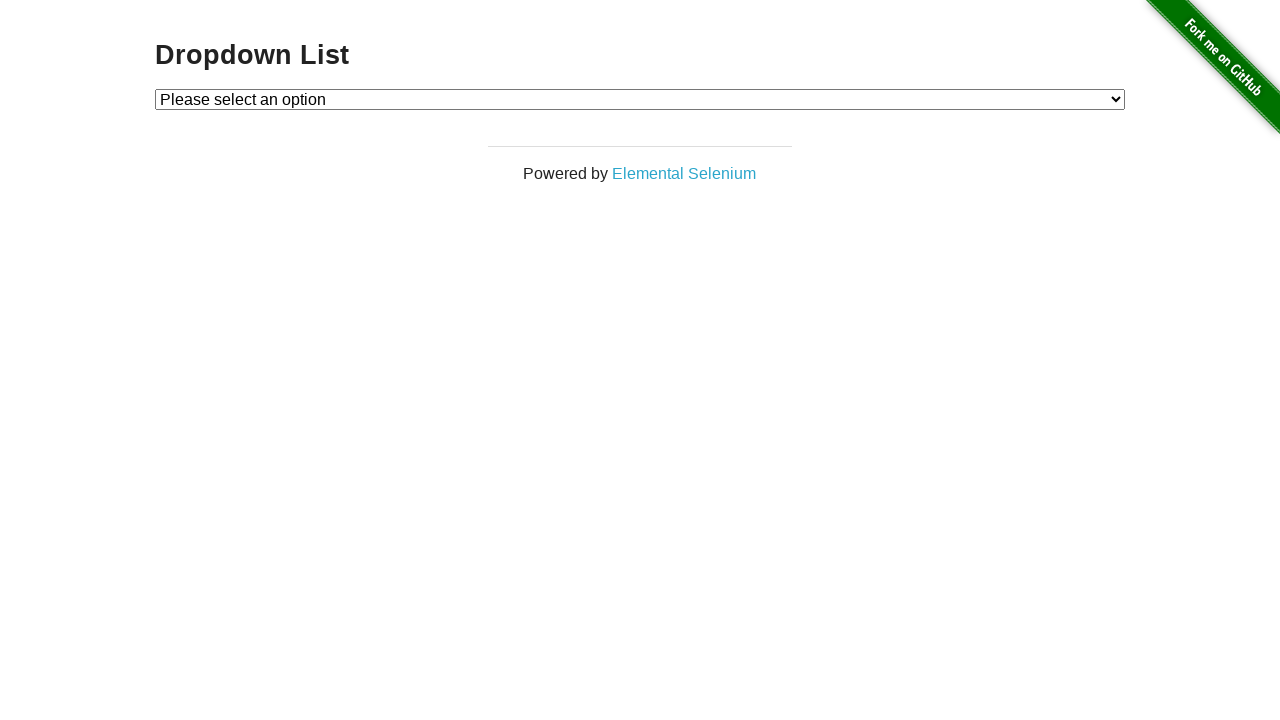

Selected option '2' from the dropdown menu on #dropdown
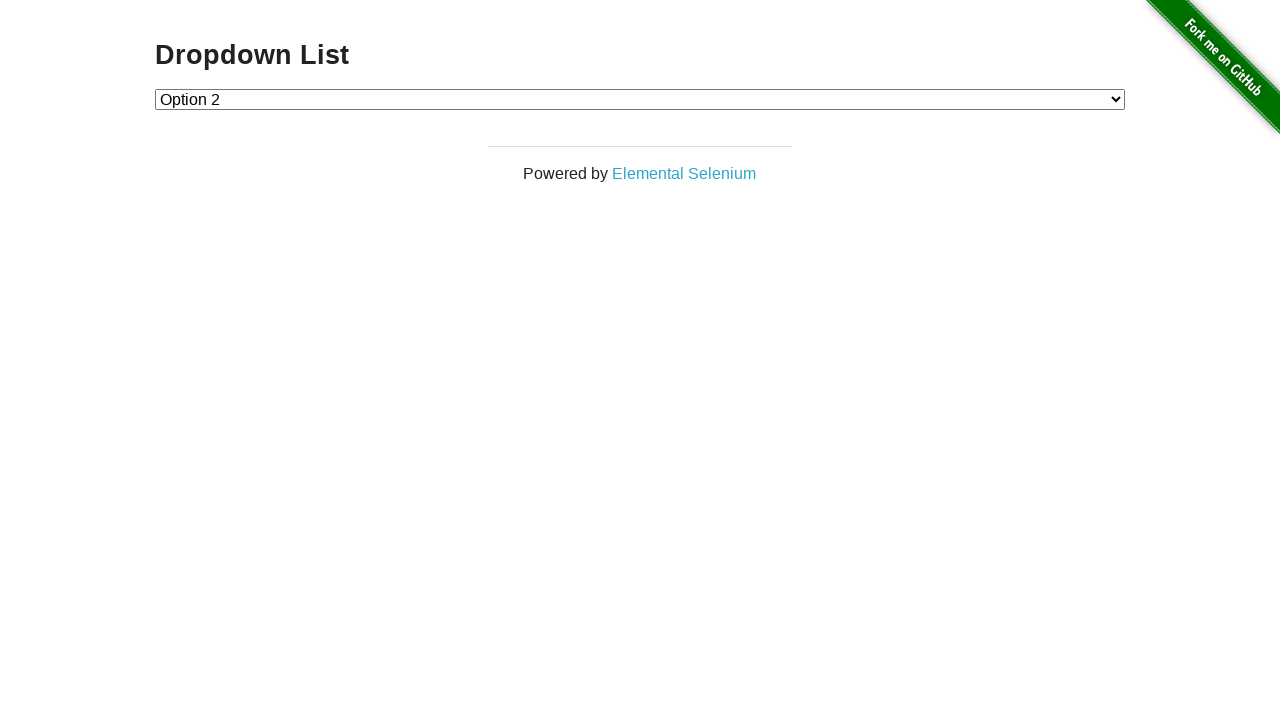

Verified that option '2' is selected in the dropdown
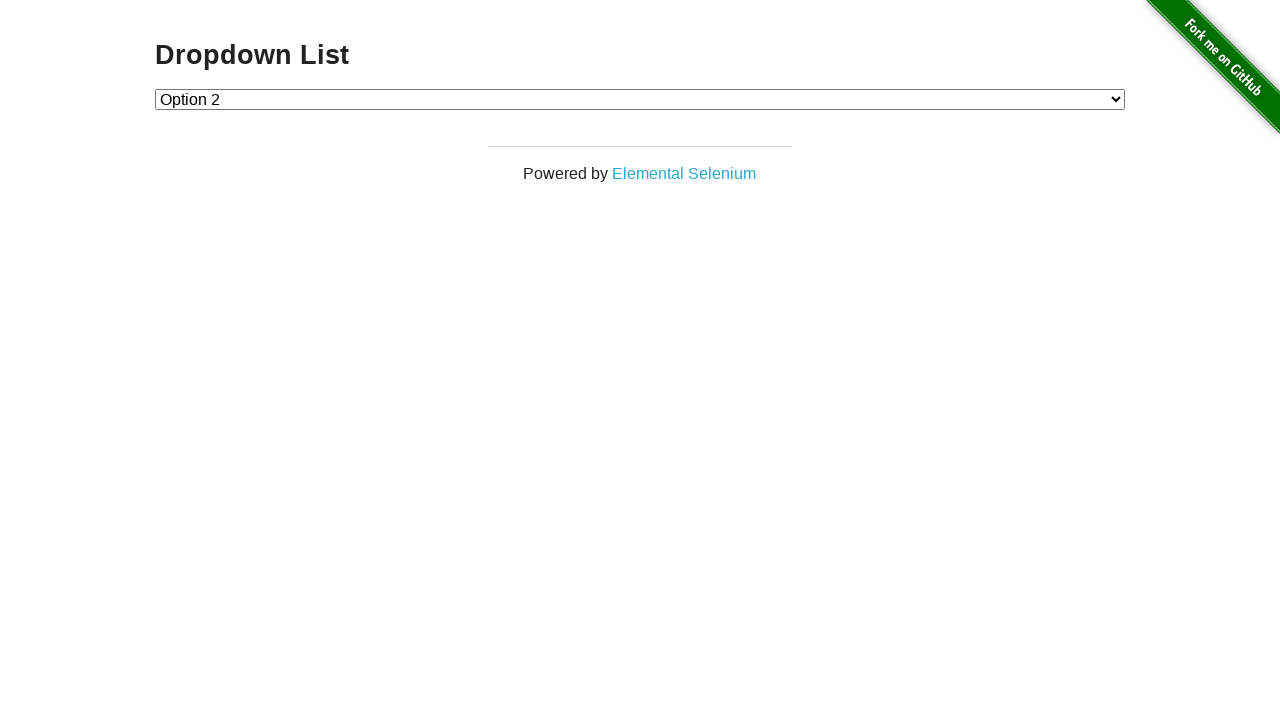

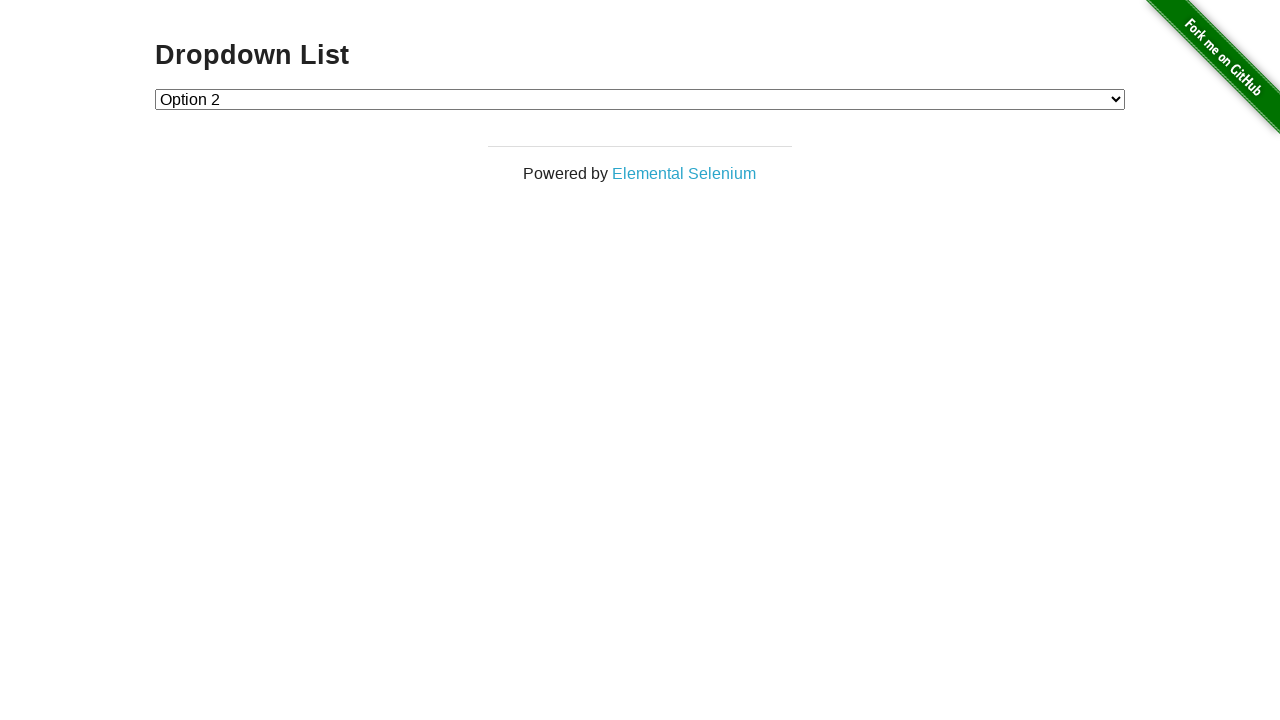